Demonstrates XPath axis locators (following-sibling and parent) by finding button elements in the header and retrieving their text content

Starting URL: https://rahulshettyacademy.com/AutomationPractice/

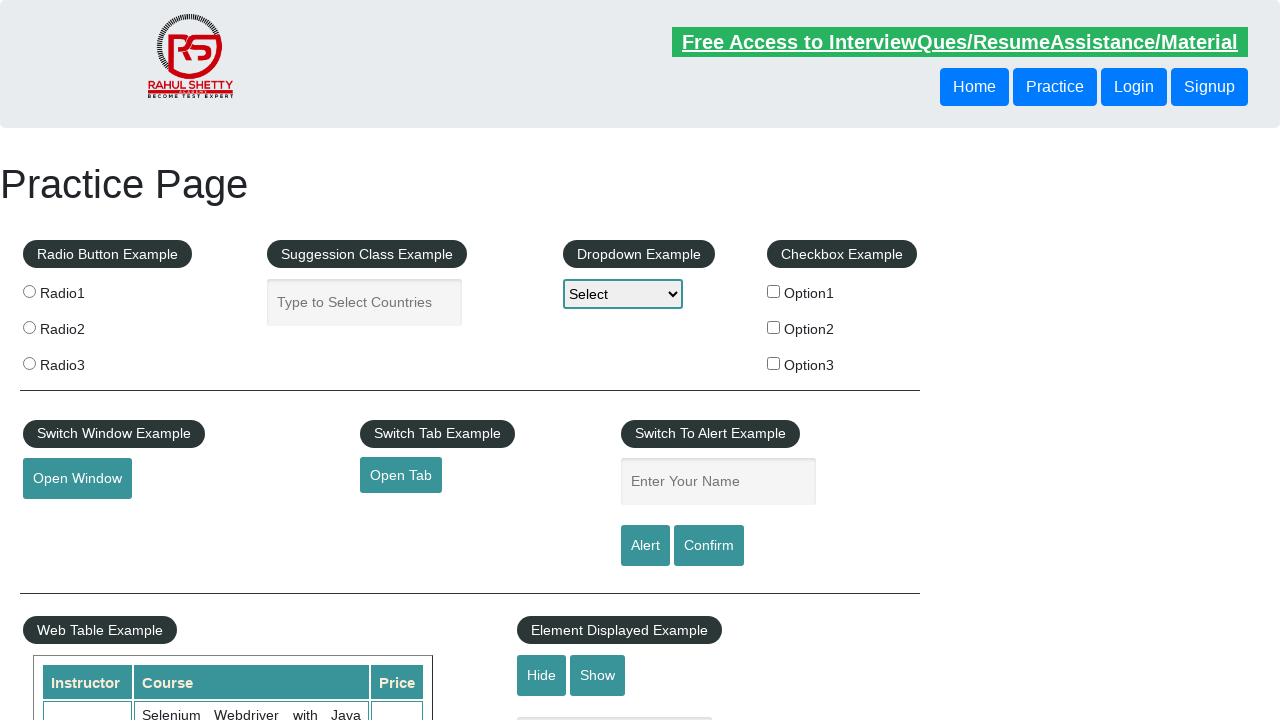

Navigated to https://rahulshettyacademy.com/AutomationPractice/
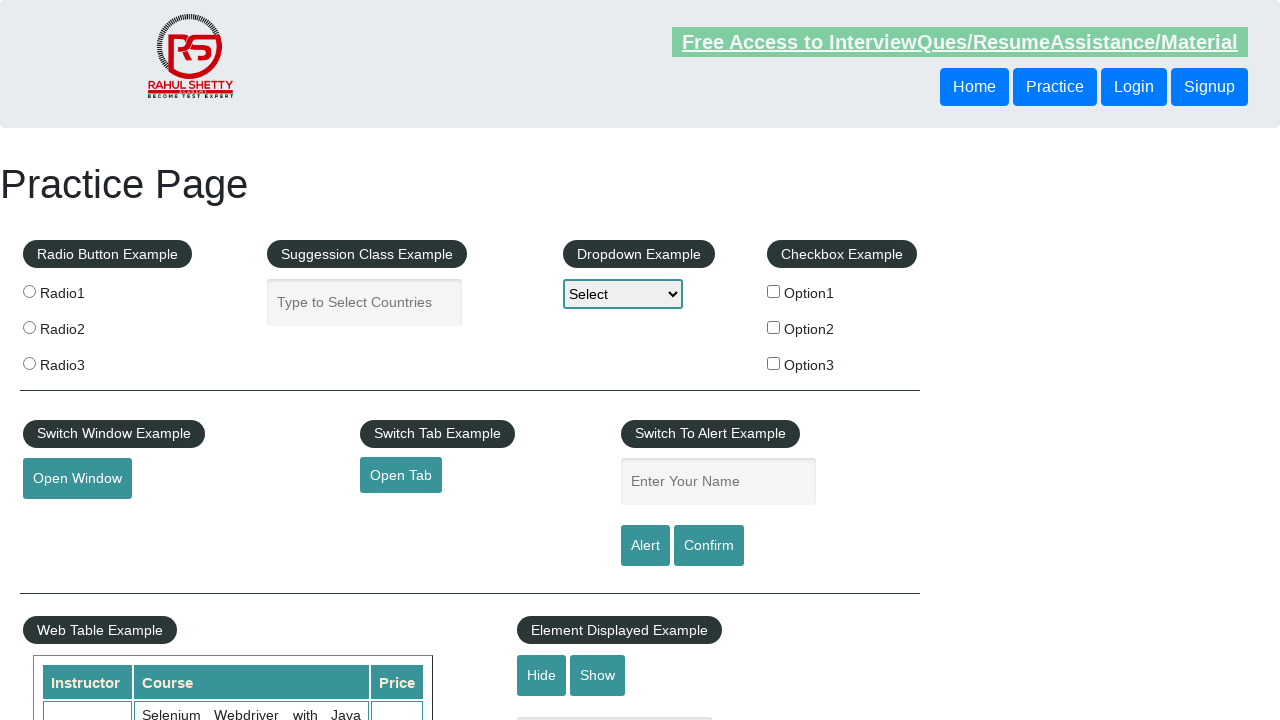

Located button element using following-sibling XPath axis
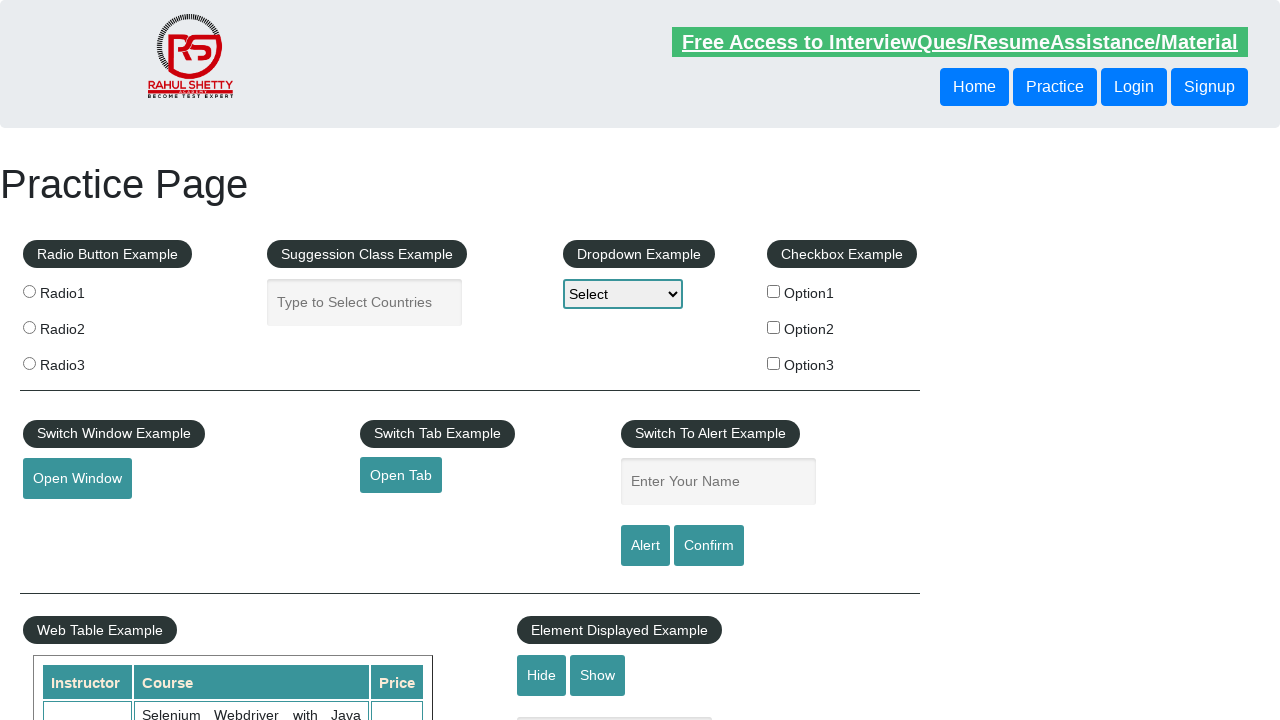

Waited for following-sibling button to become visible
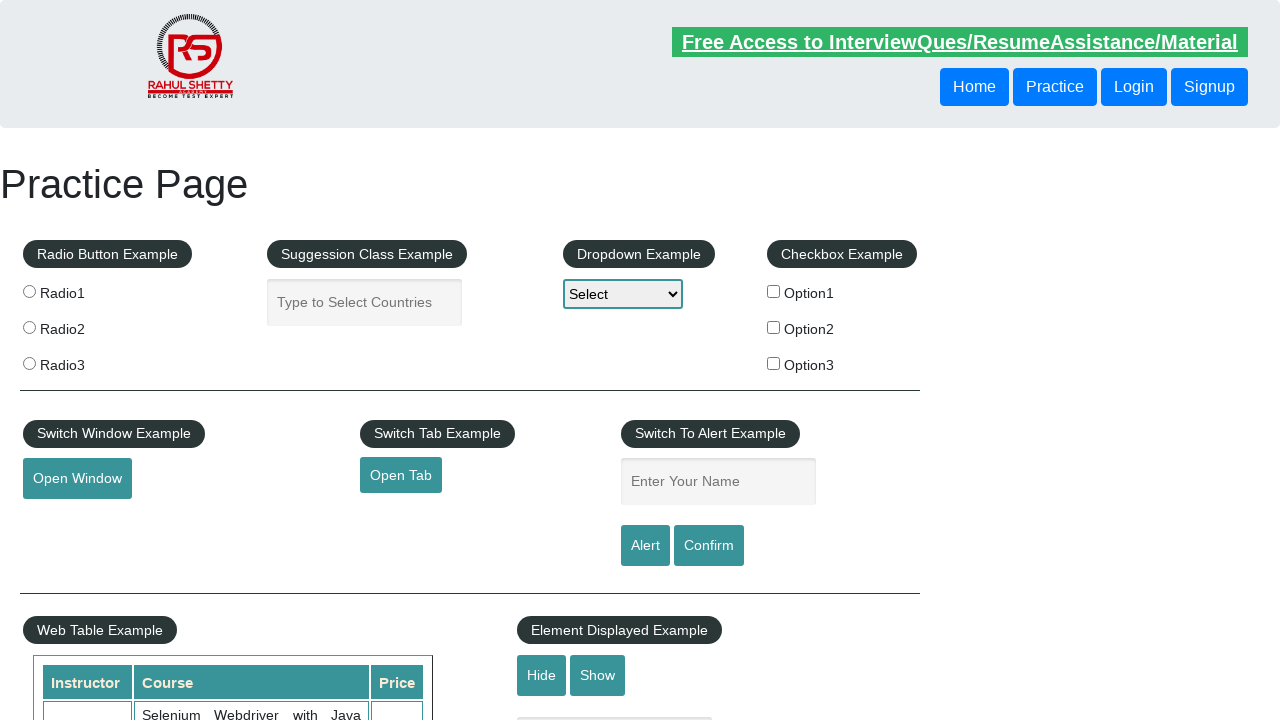

Retrieved text content from following-sibling button: 'Login'
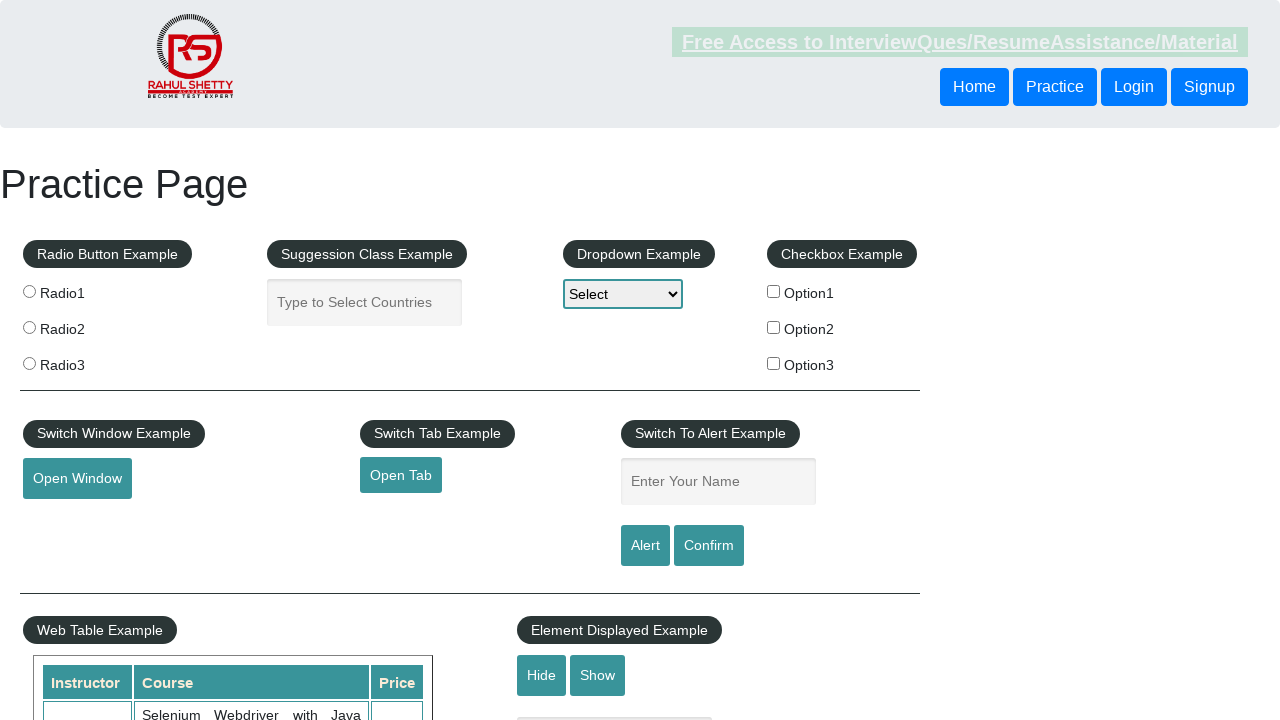

Located parent div element using parent XPath axis
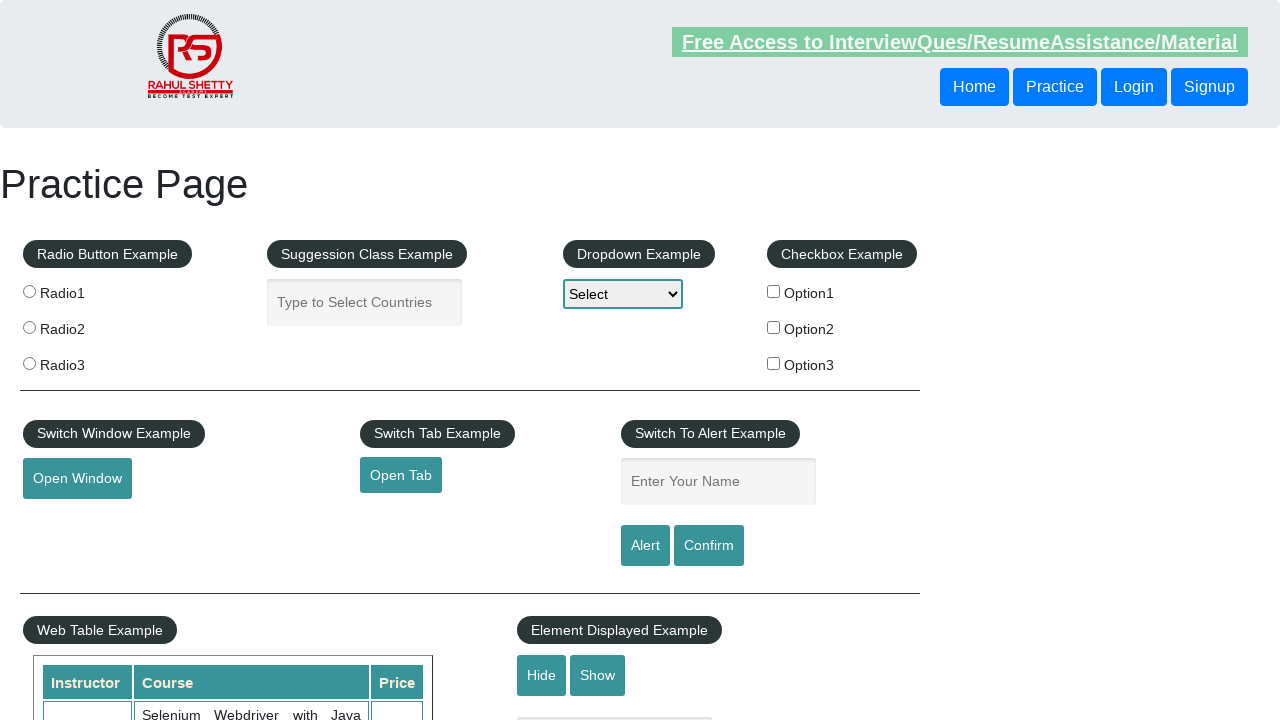

Retrieved text content from parent div: '
            Home
            Practice
            Login
            Signup
        '
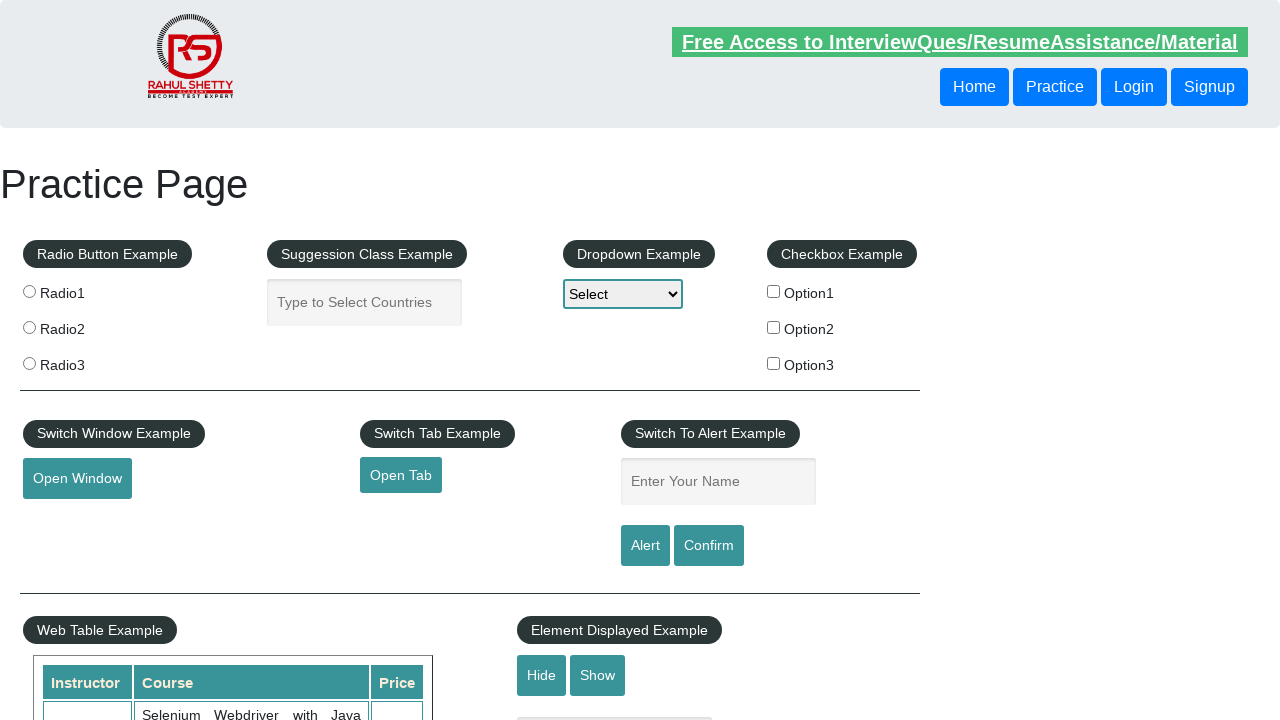

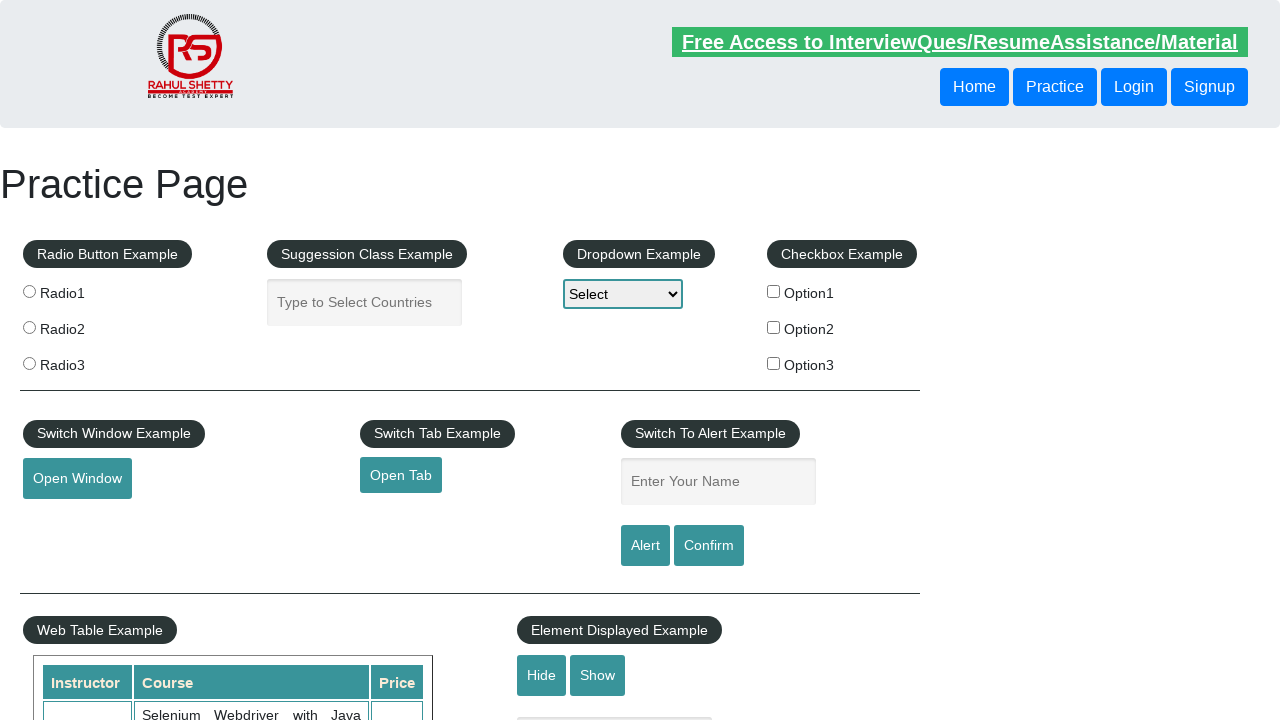